Navigates to the OTUS website to verify it loads successfully

Starting URL: https://otus.ru

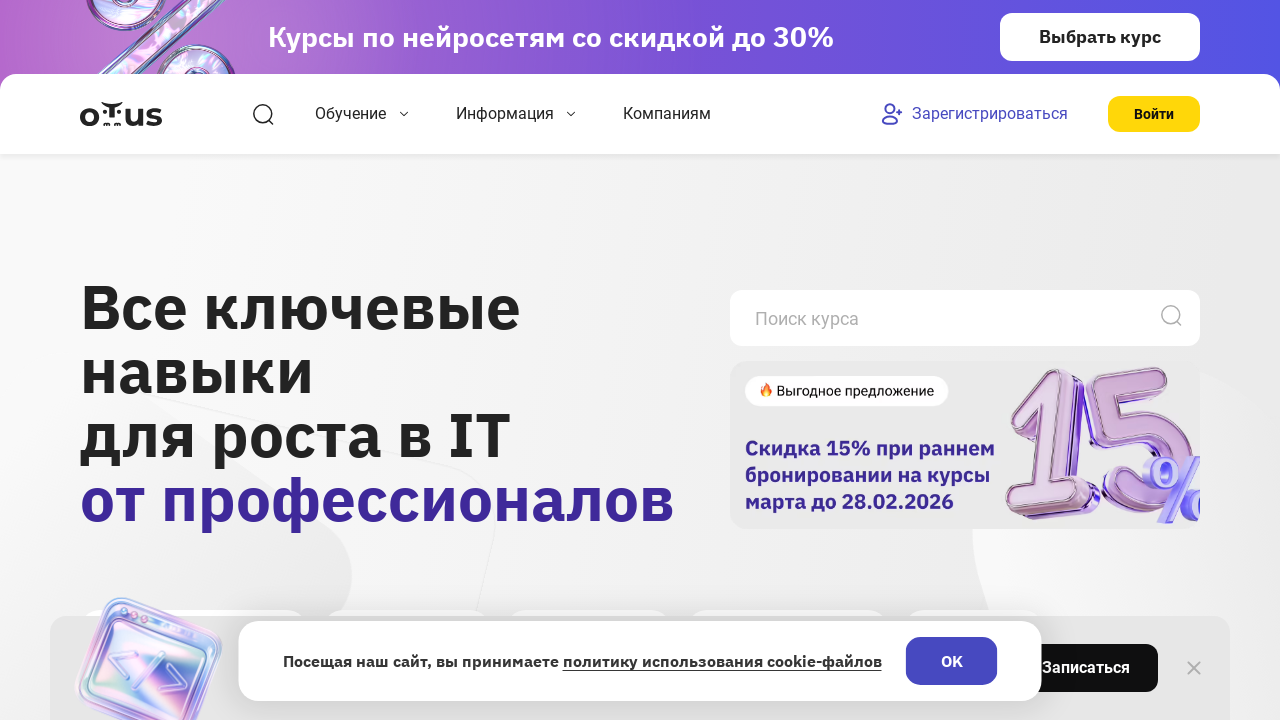

OTUS website loaded successfully and network became idle
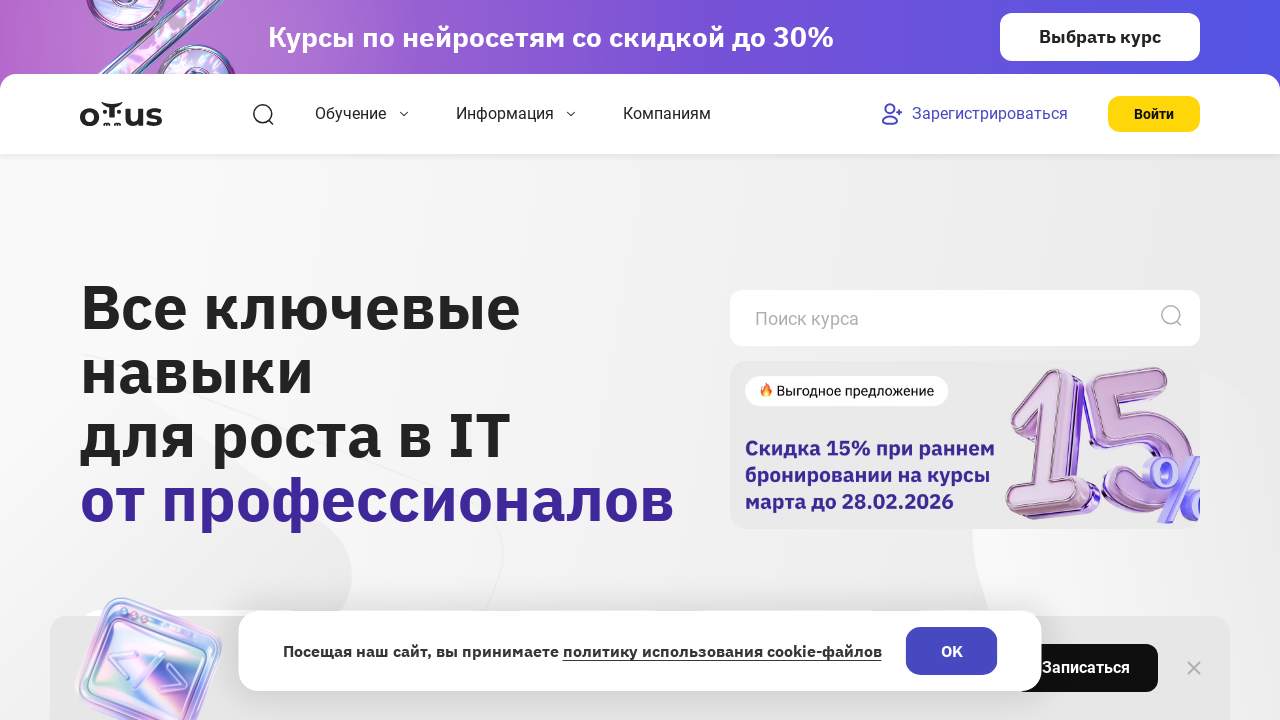

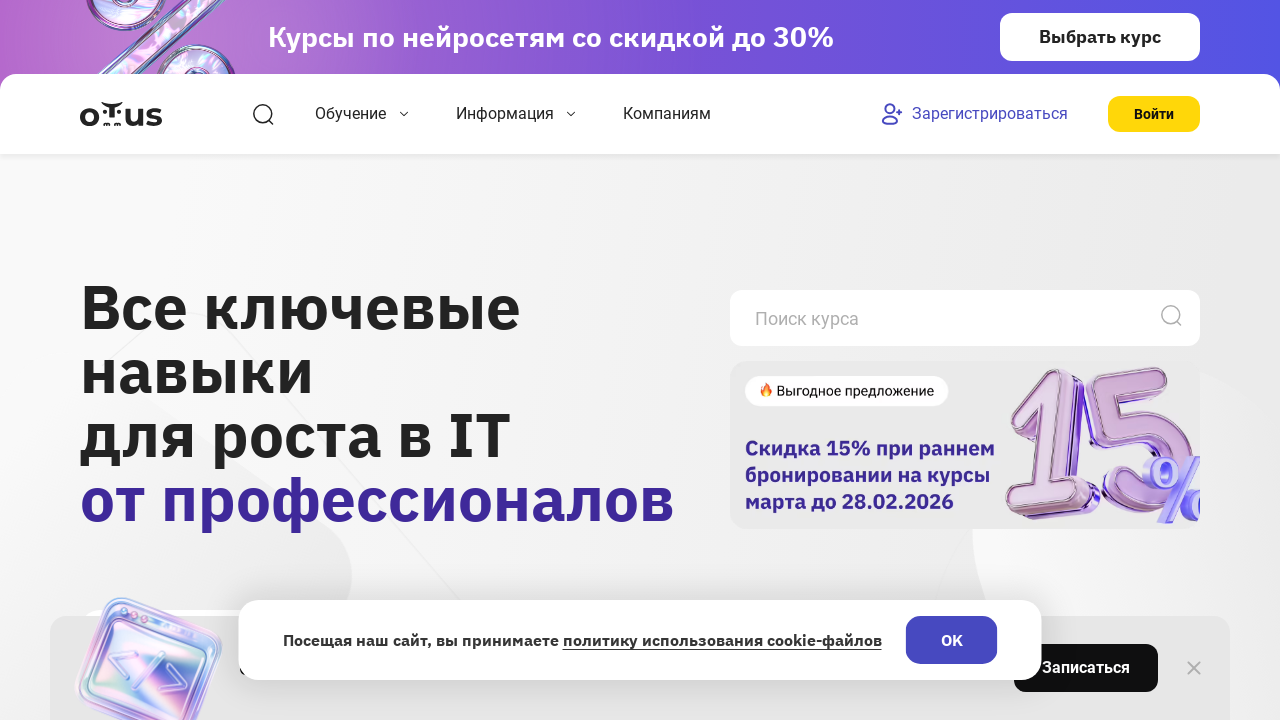